Tests input field functionality by navigating to the Inputs page and performing various interactions including clicking, typing numbers, pressing Enter, and double-clicking on the input field.

Starting URL: https://the-internet.herokuapp.com/

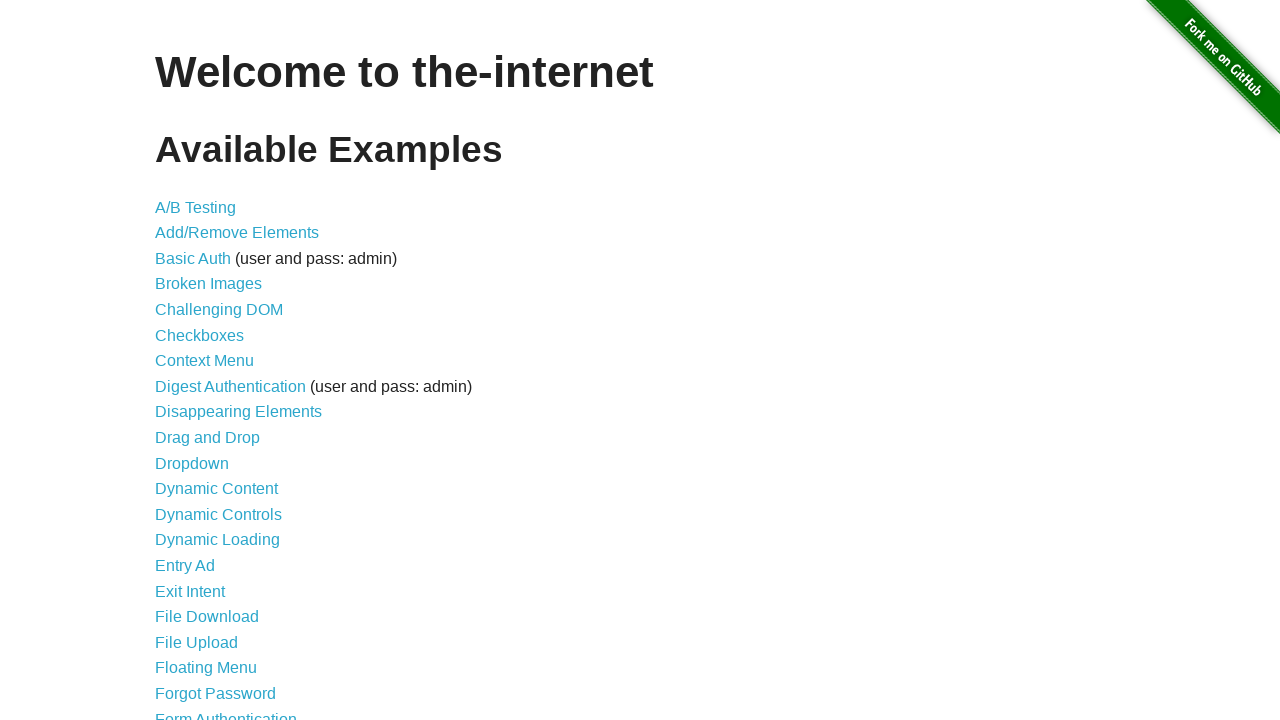

Clicked on the 'Inputs' link to navigate to the inputs page at (176, 361) on text=Inputs
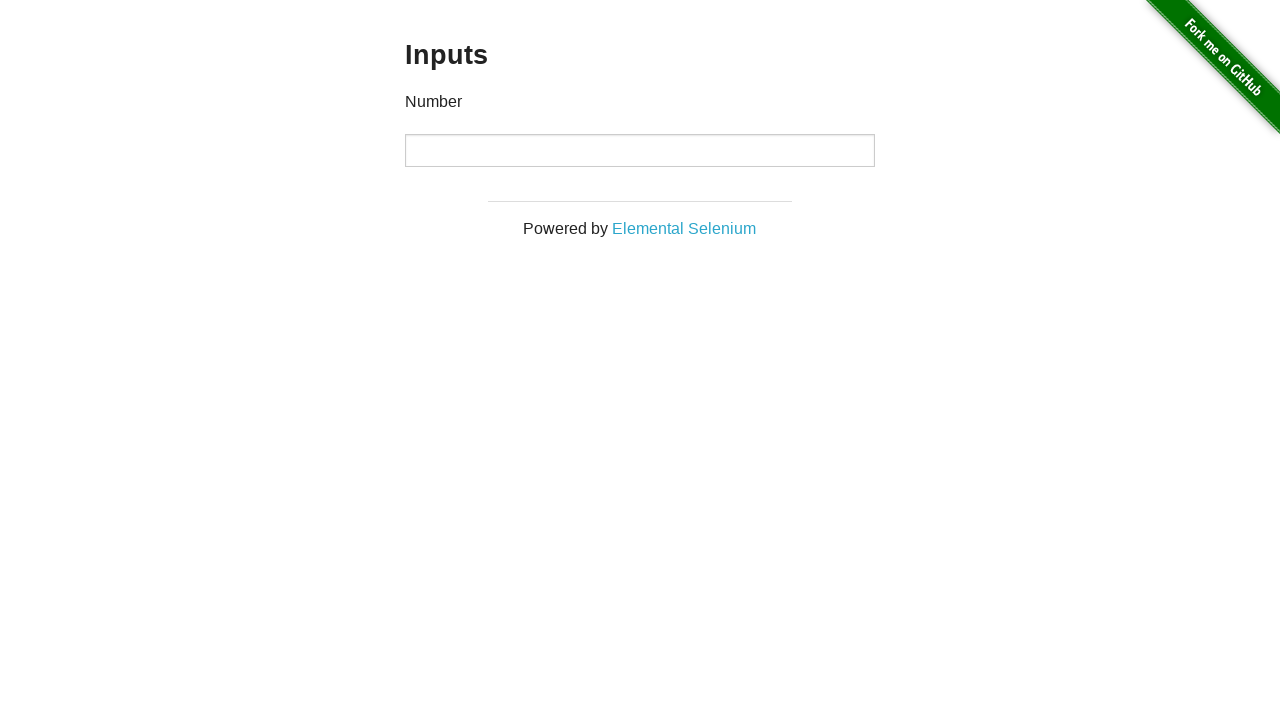

Clicked on the input field at (640, 150) on input
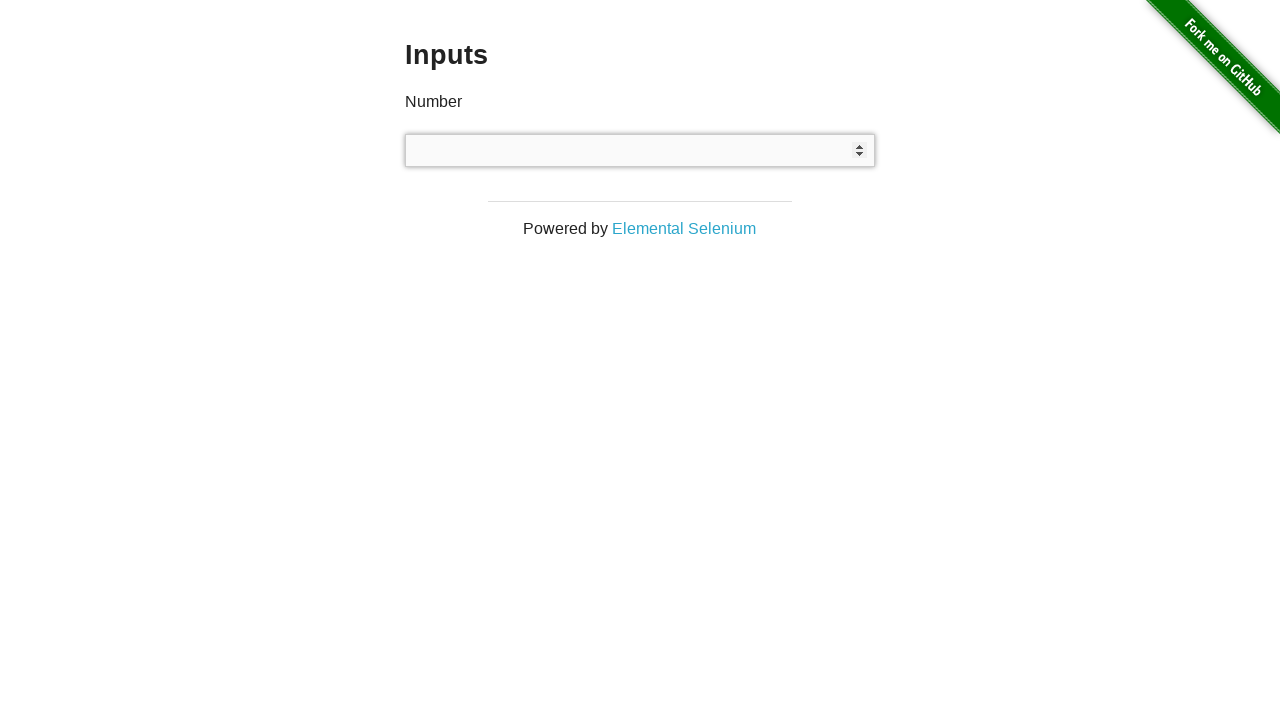

Typed '77' into the input field on input
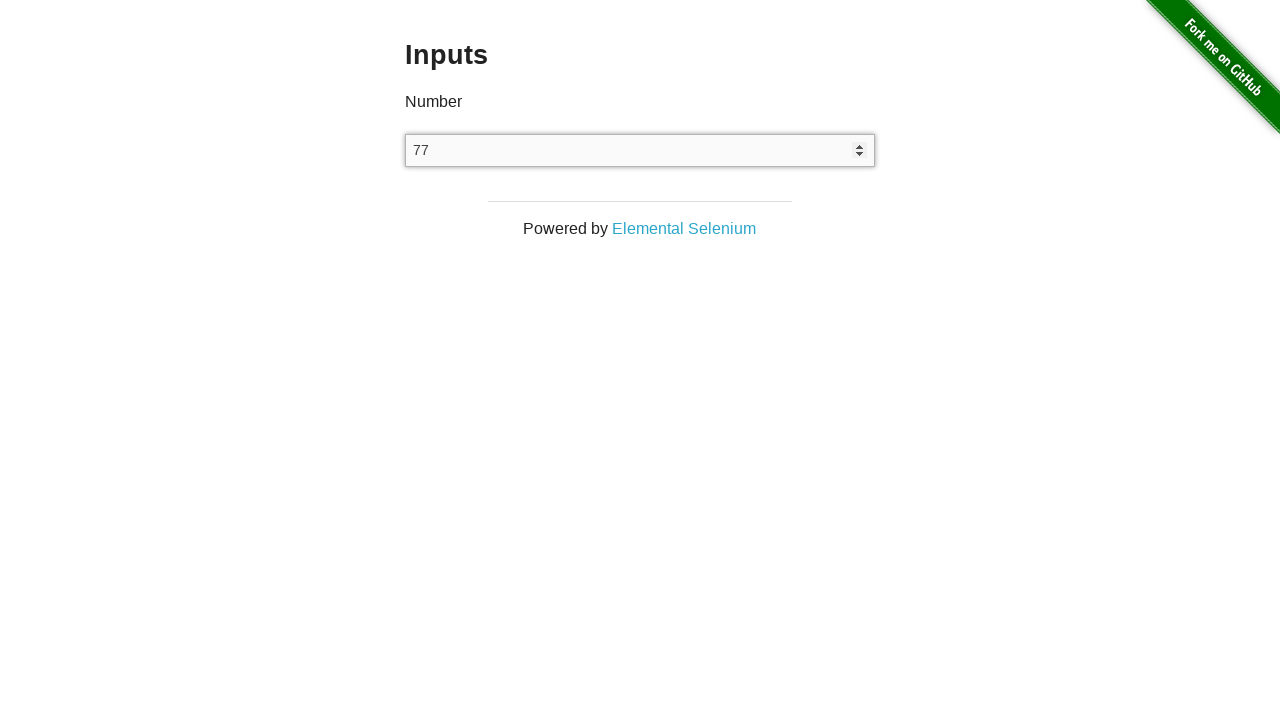

Pressed Enter key on the input field on input
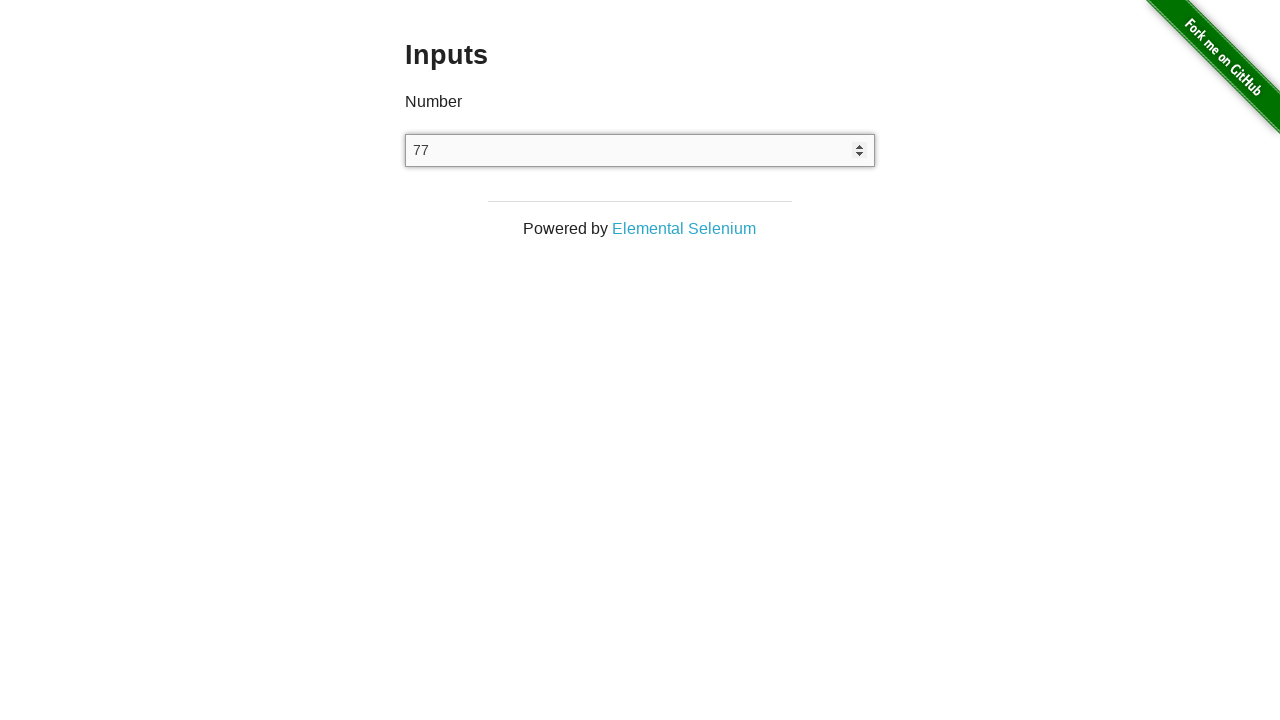

Typed '76' into the input field on input
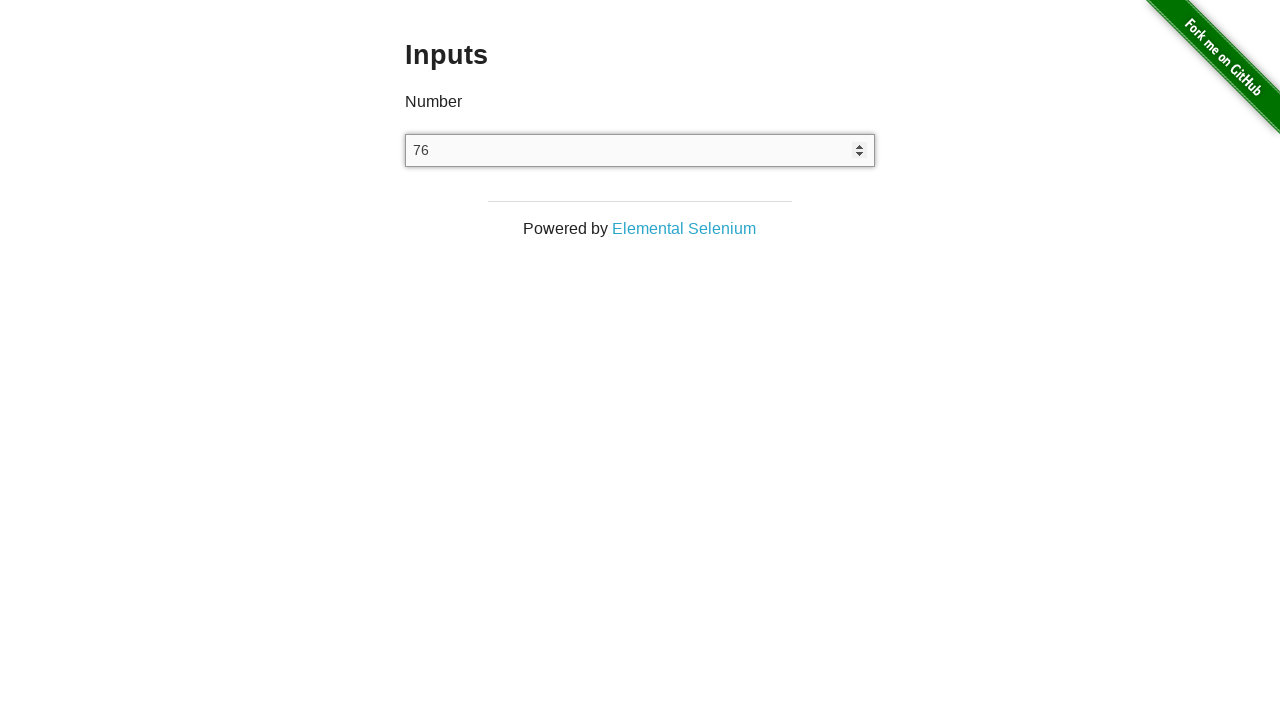

Clicked on the input field at (640, 150) on input
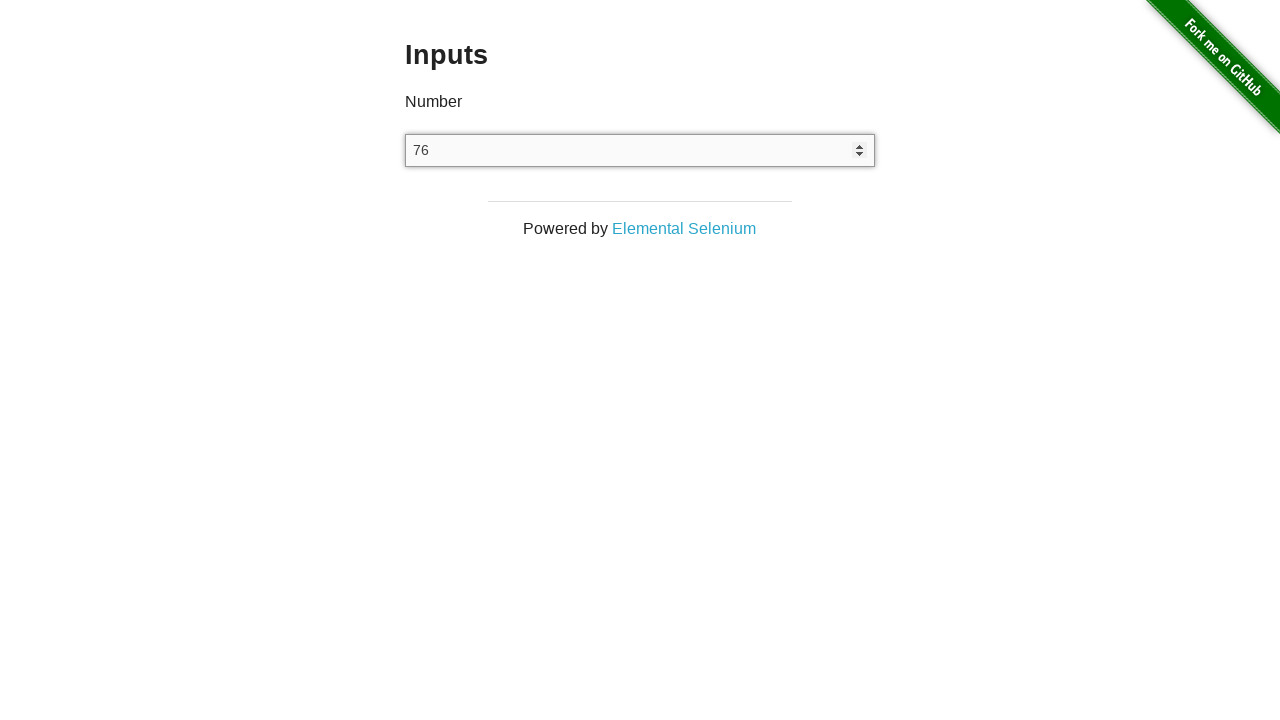

Typed '75' into the input field on input
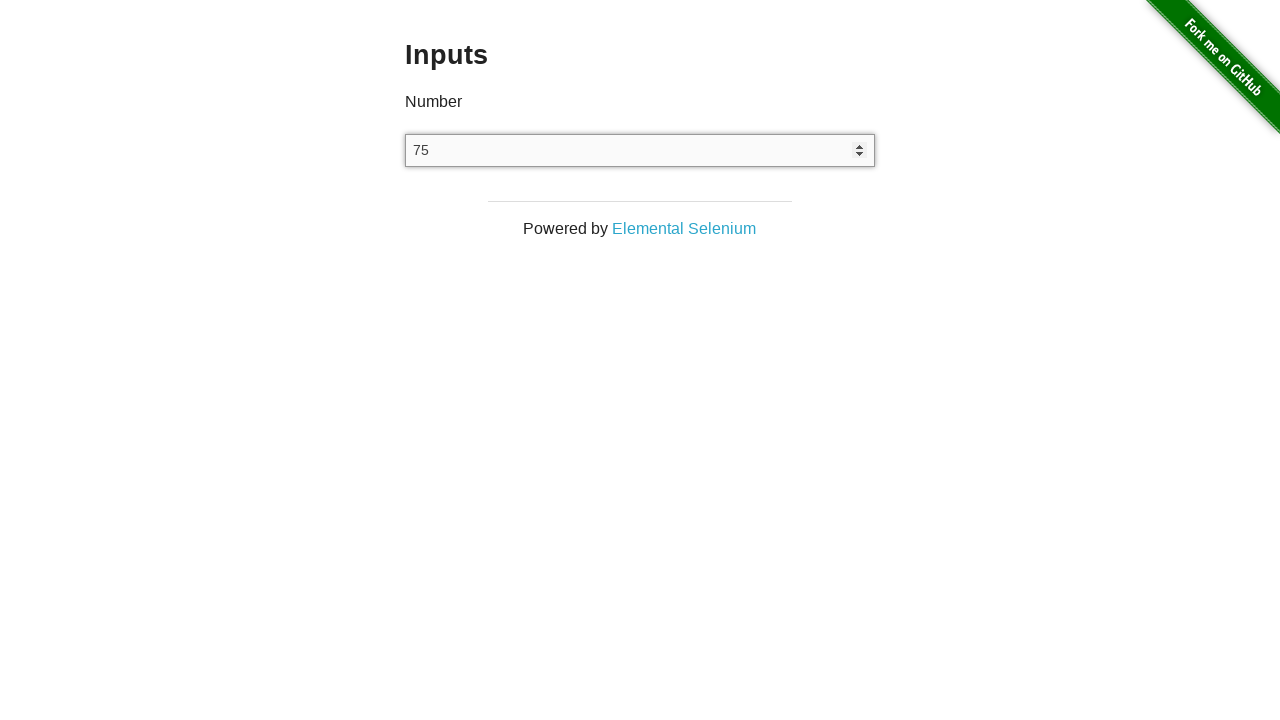

Clicked on the input field at (640, 150) on input
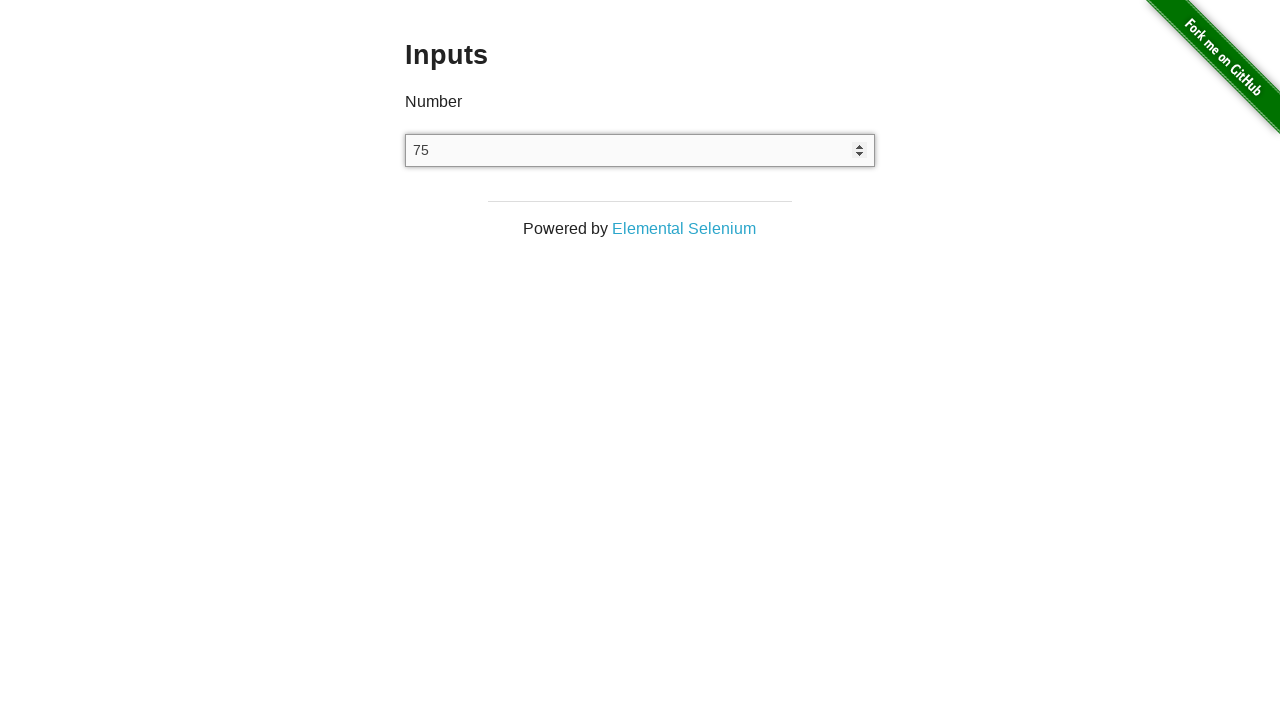

Double-clicked on the input field at (640, 150) on input
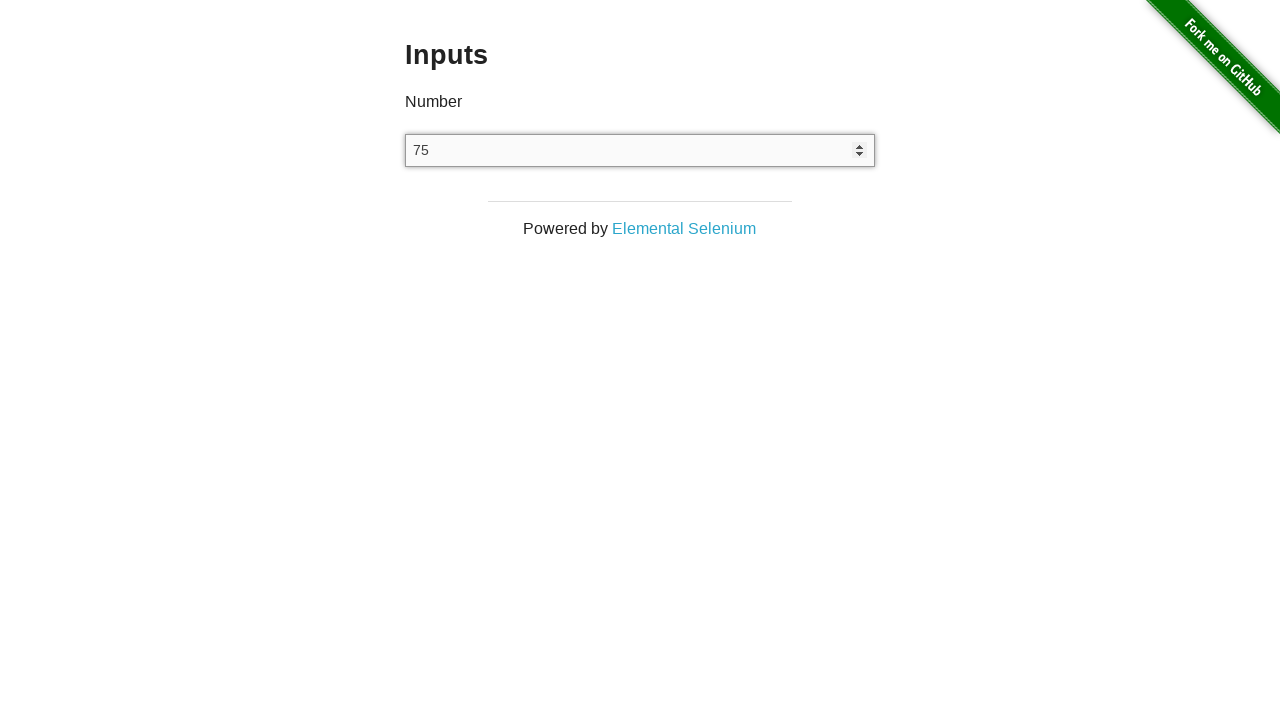

Typed '74' into the input field on input
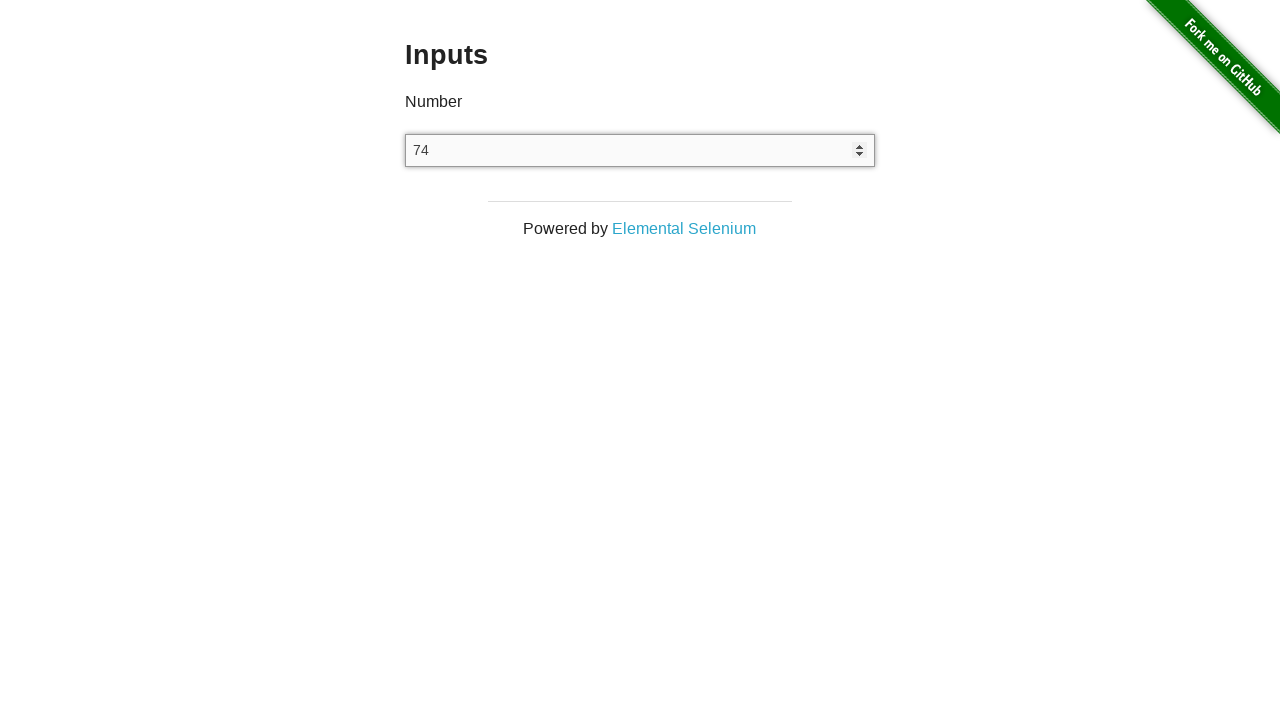

Clicked on the input field at (640, 150) on input
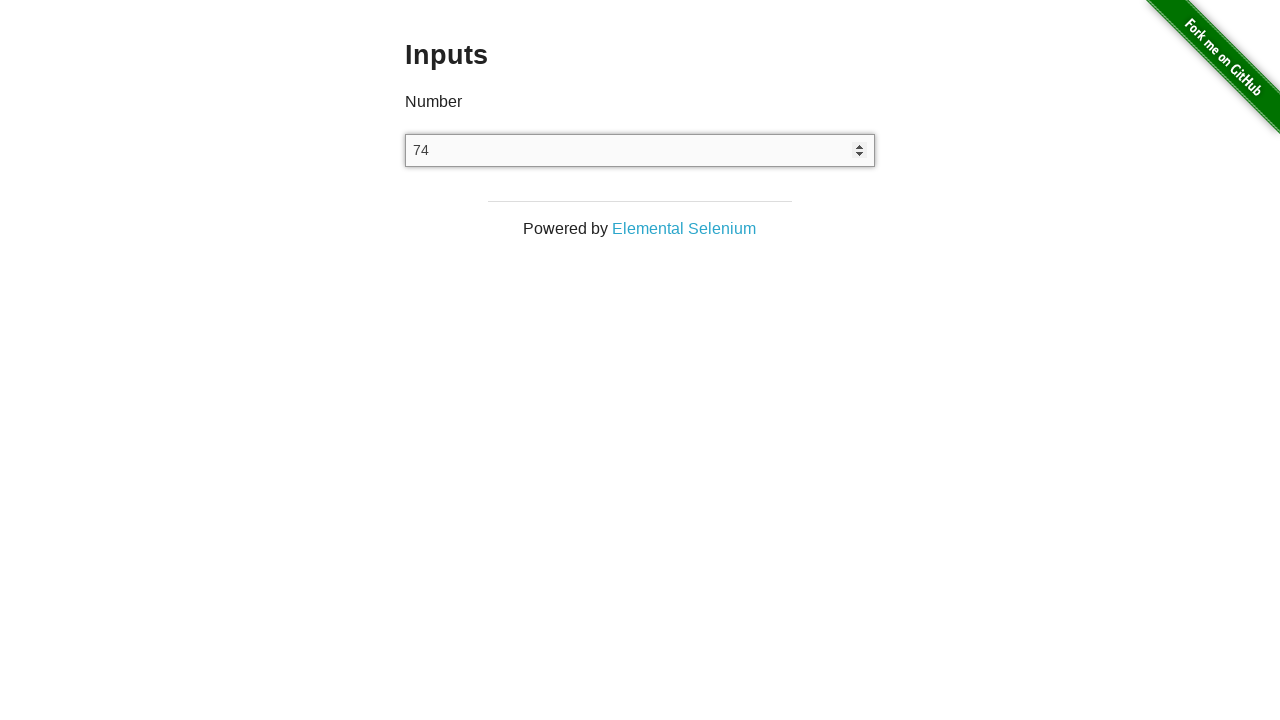

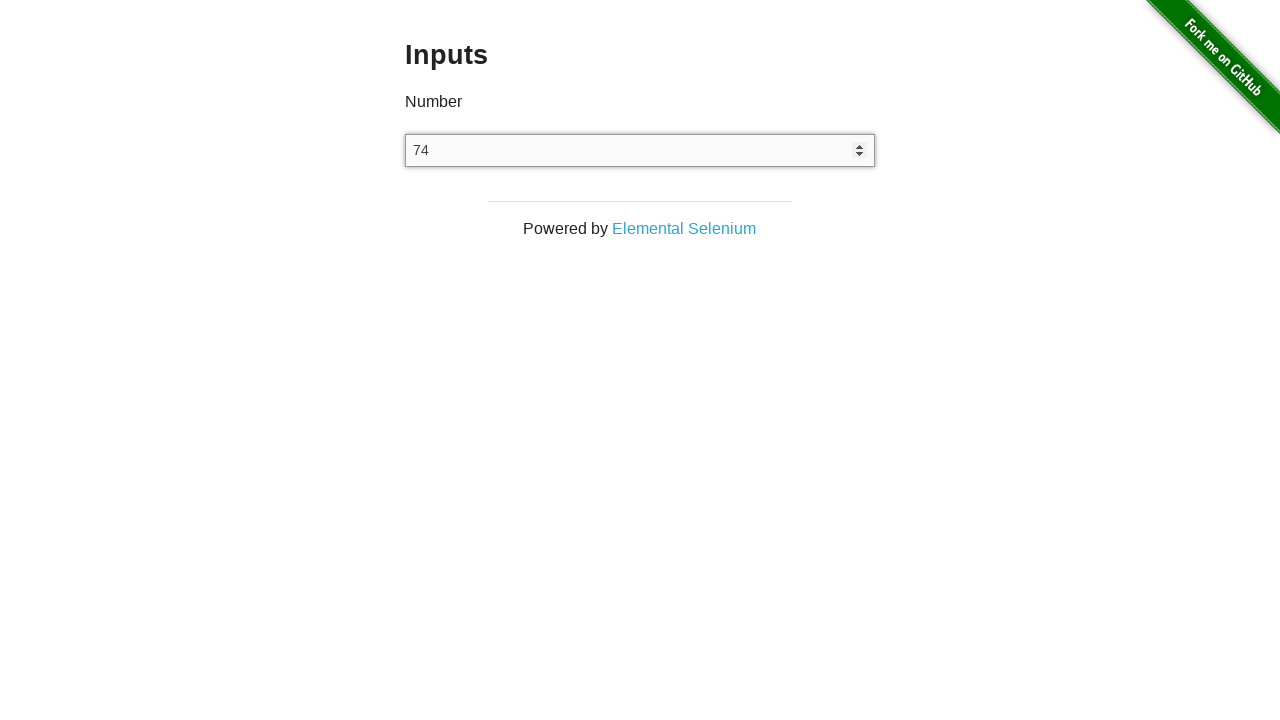